Navigates to W3Schools HTML input tag reference page and clicks the "Try it Yourself" link to open the interactive editor

Starting URL: https://www.w3schools.com/tags/tag_input.asp

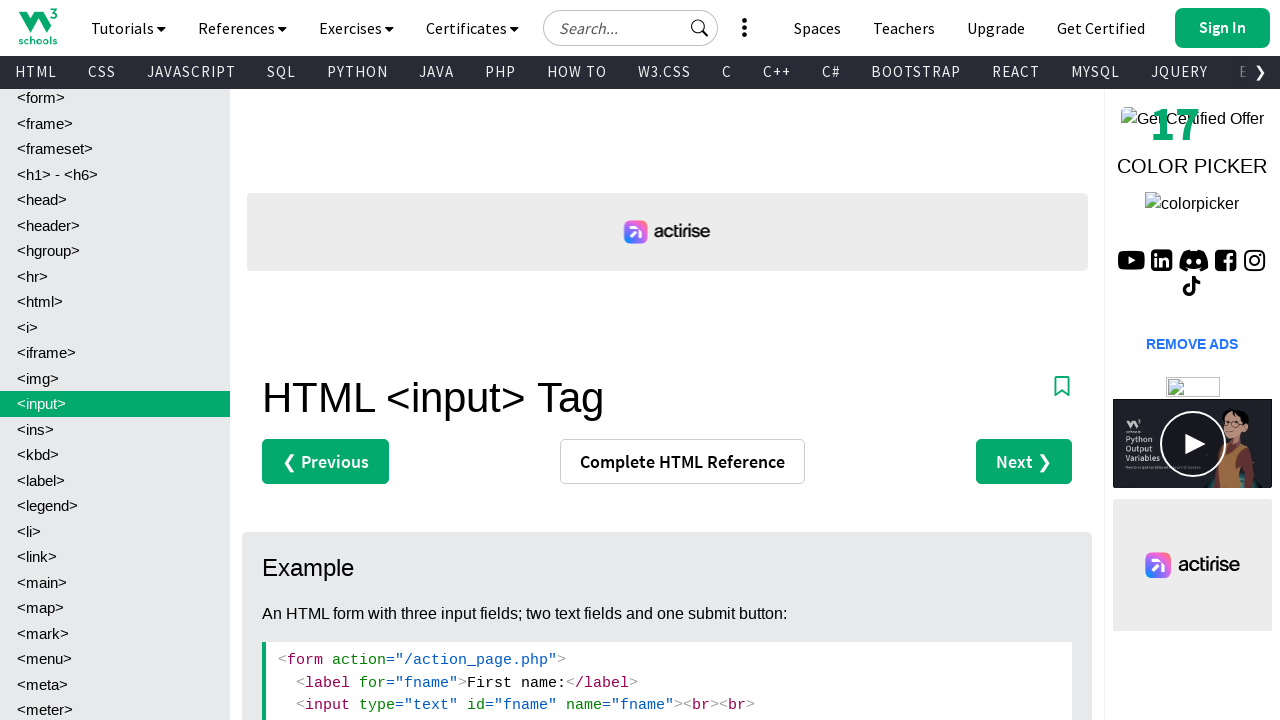

Navigated to W3Schools HTML input tag reference page
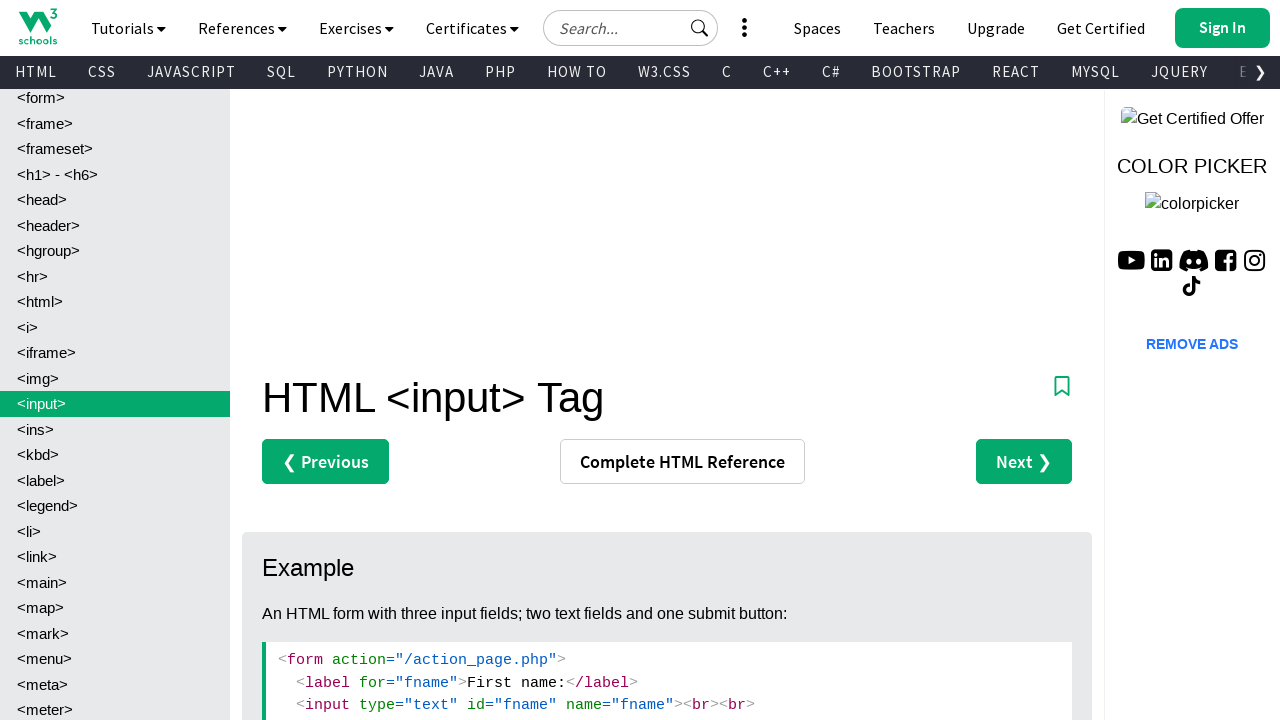

Clicked 'Try it Yourself' link to open the interactive editor at (334, 360) on text=Try it Yourself
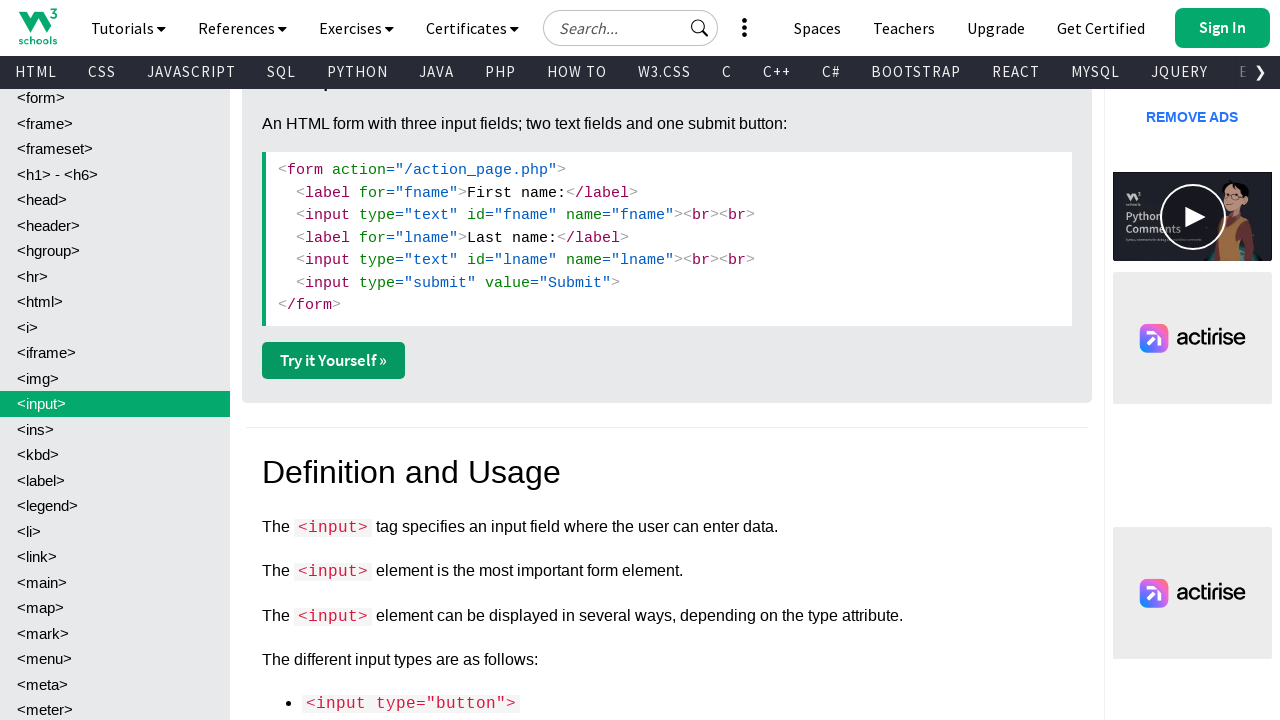

Waited for interactive editor to load
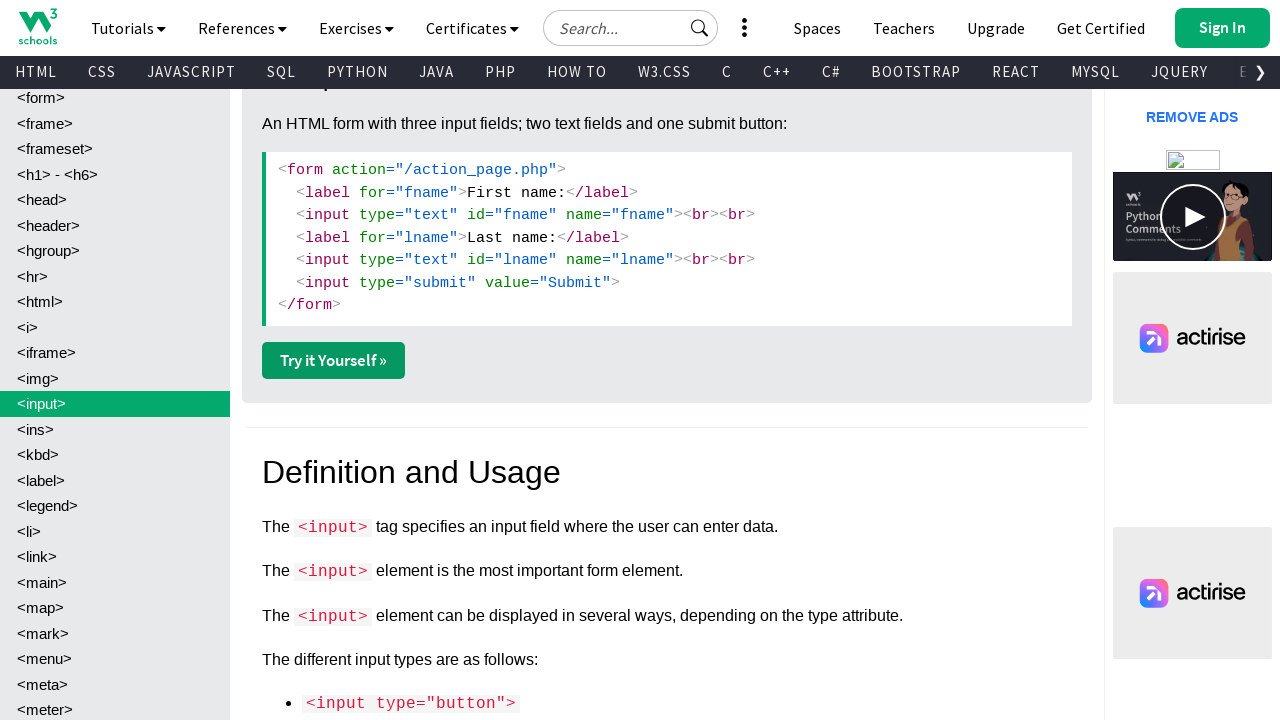

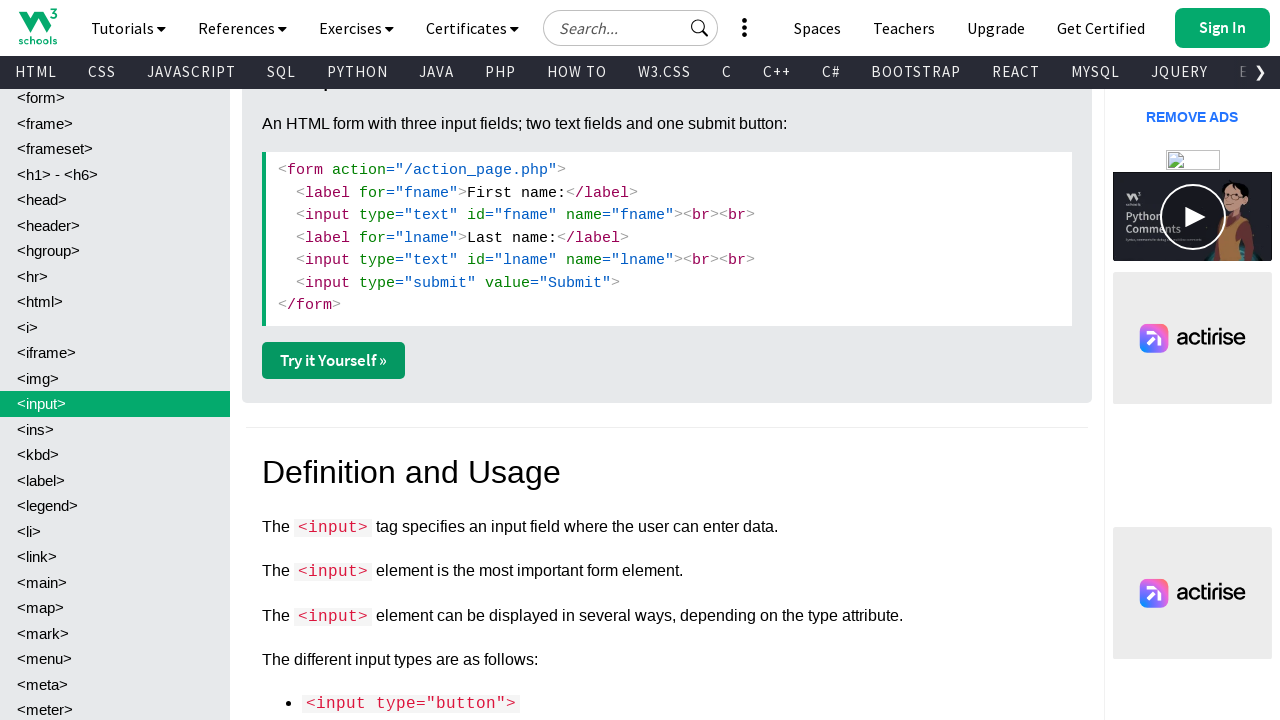